Navigates to the world clock page and verifies that the table with time data is present and contains rows of data

Starting URL: https://www.timeanddate.com/worldclock/

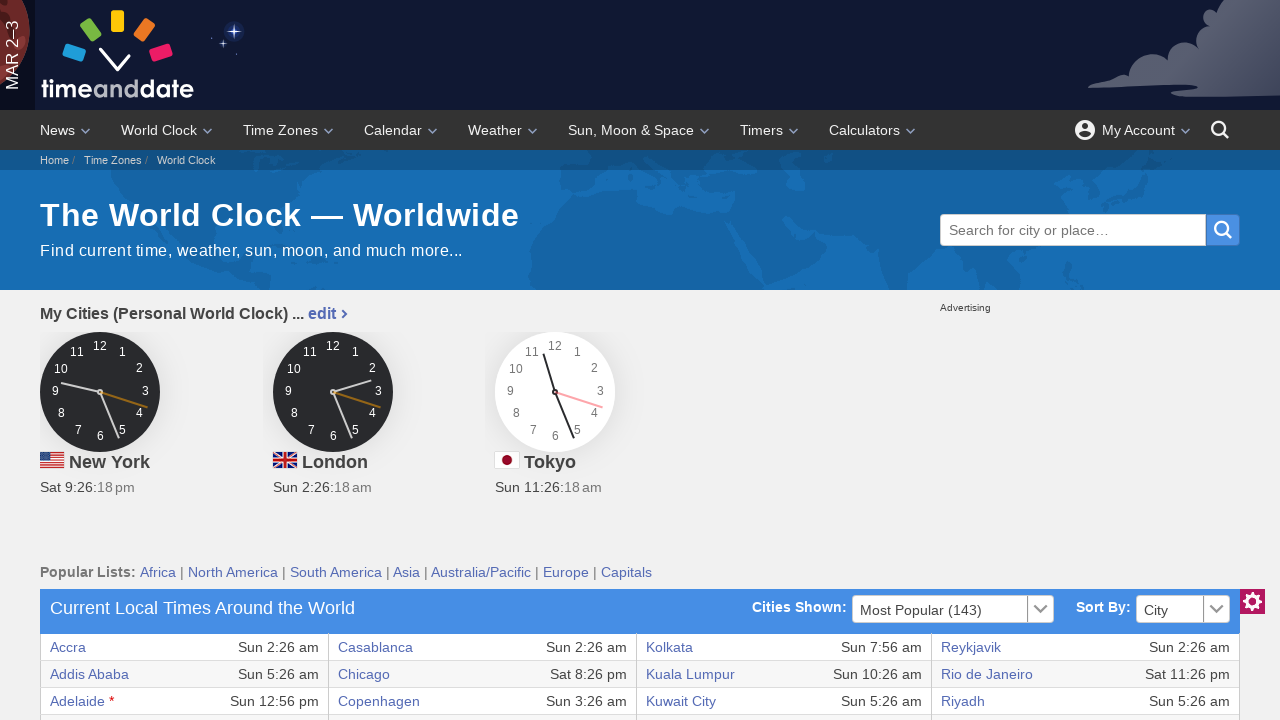

Navigated to world clock page
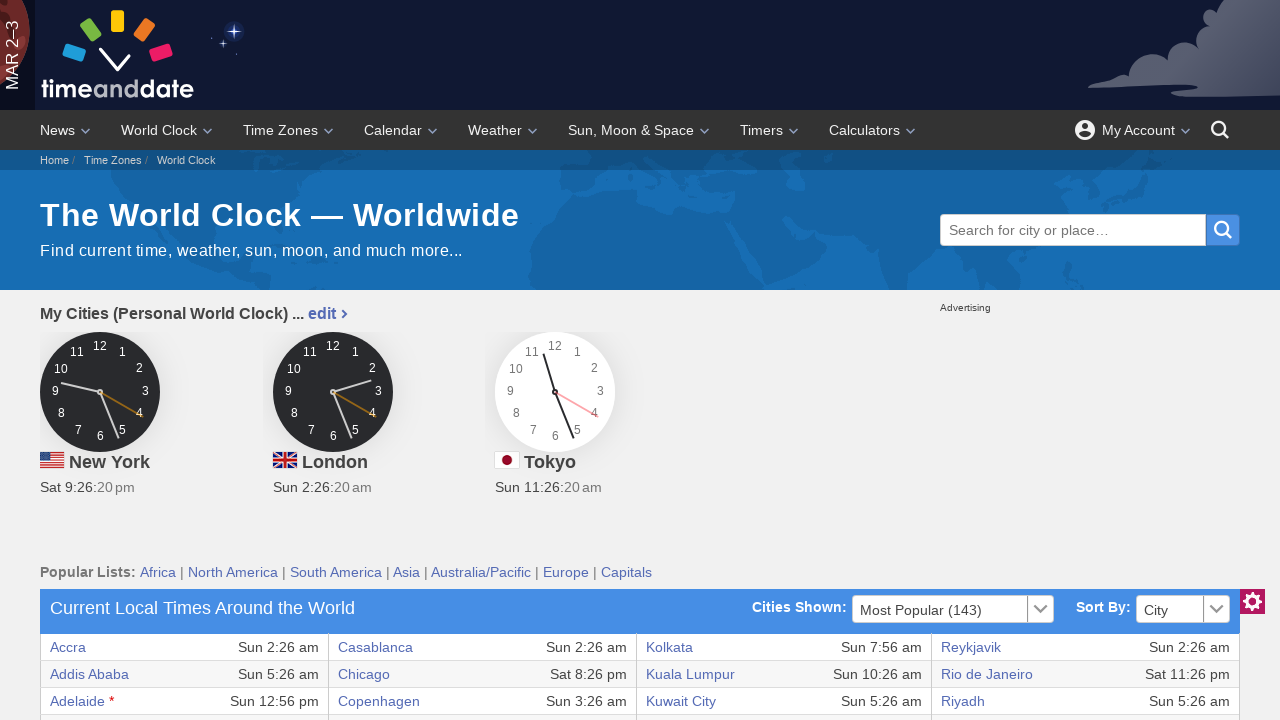

Table element is present on the page
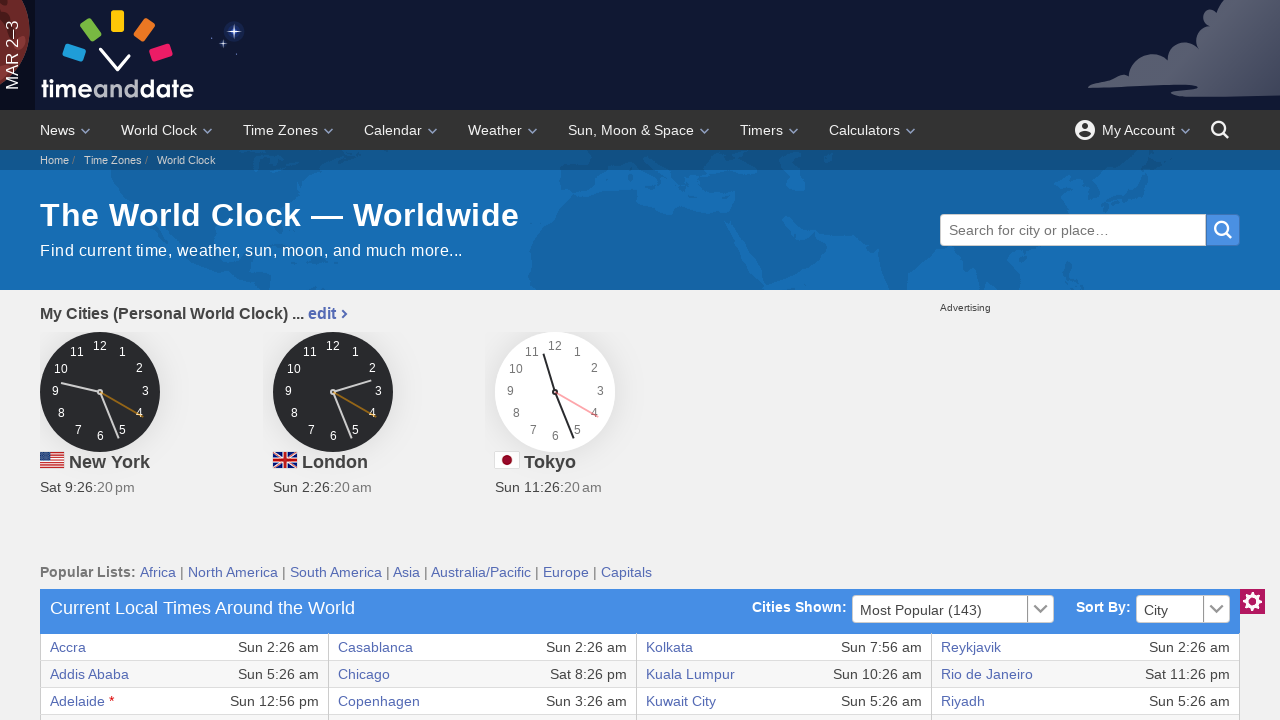

Table rows have loaded
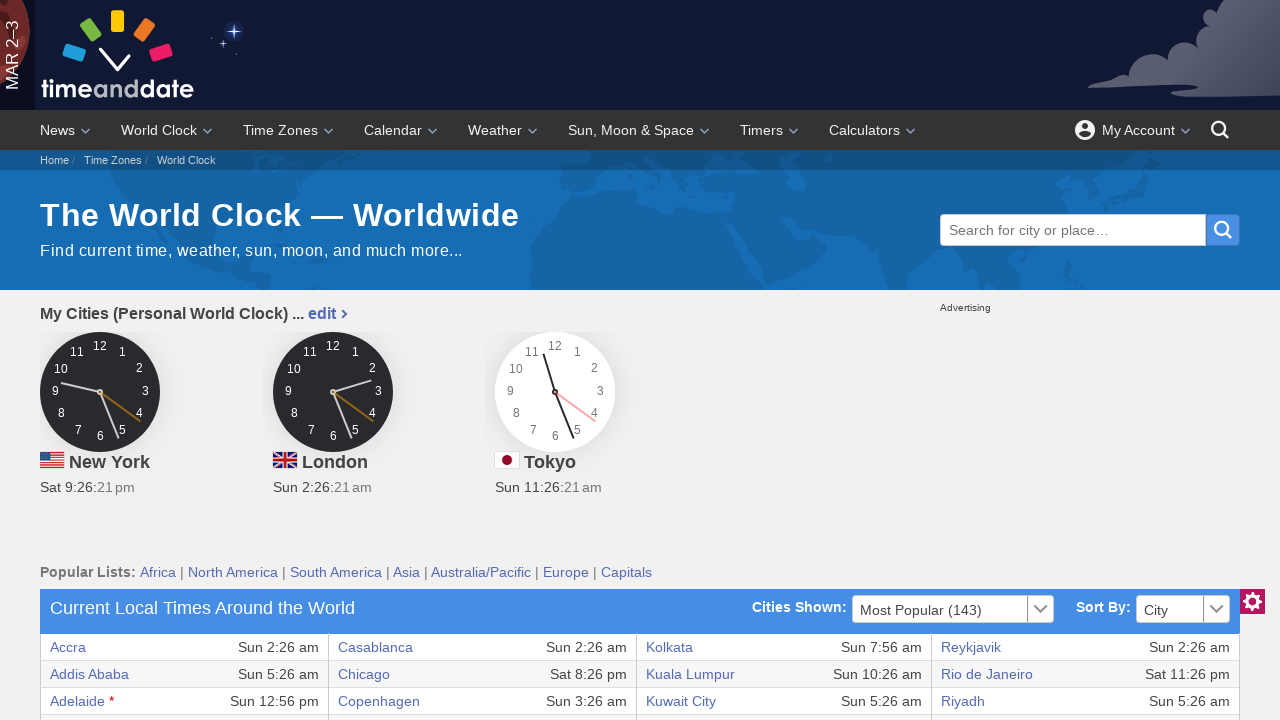

Table contains data cells with time information
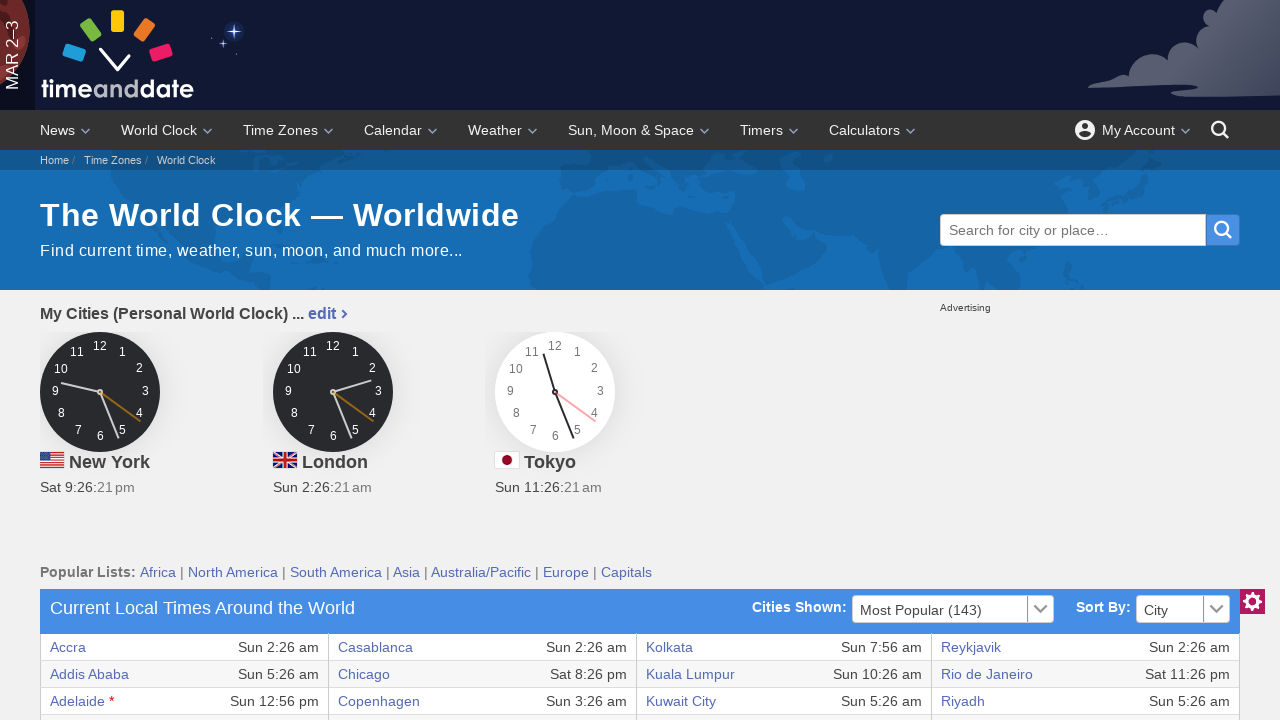

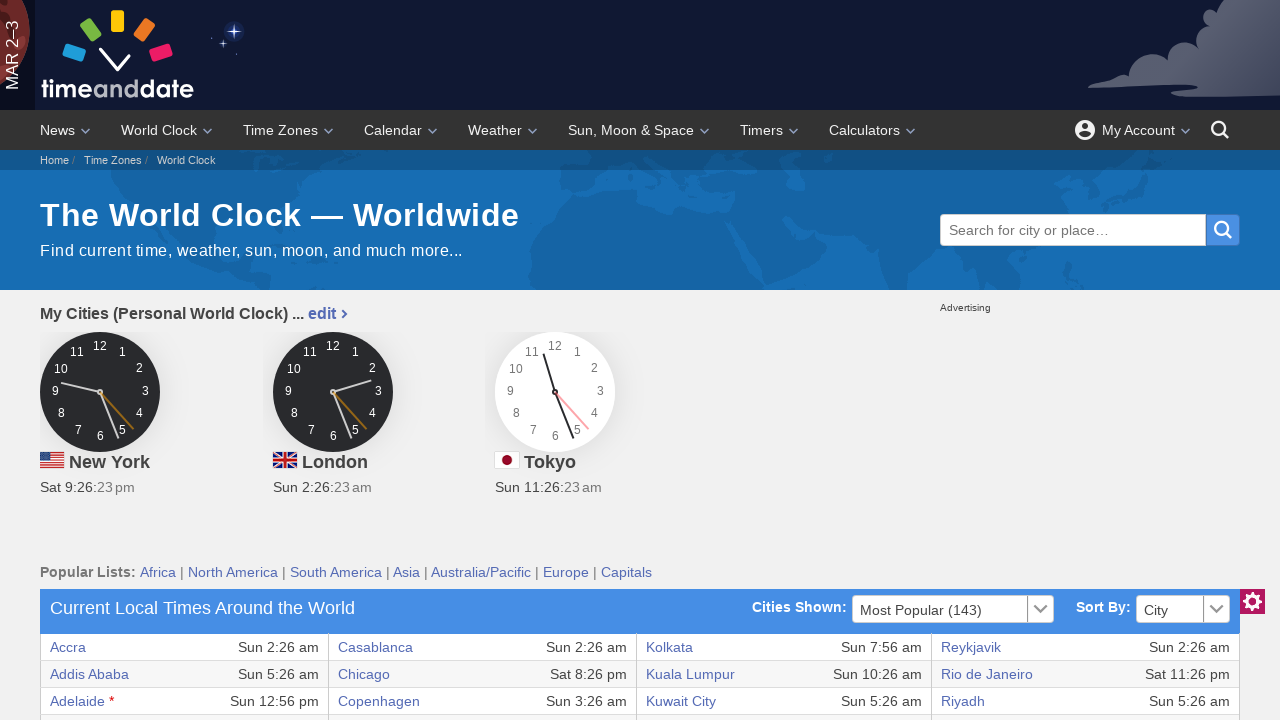